Tests that searching for 'ca' returns 4 products using parent-child selector relationship

Starting URL: https://rahulshettyacademy.com/seleniumPractise/#/

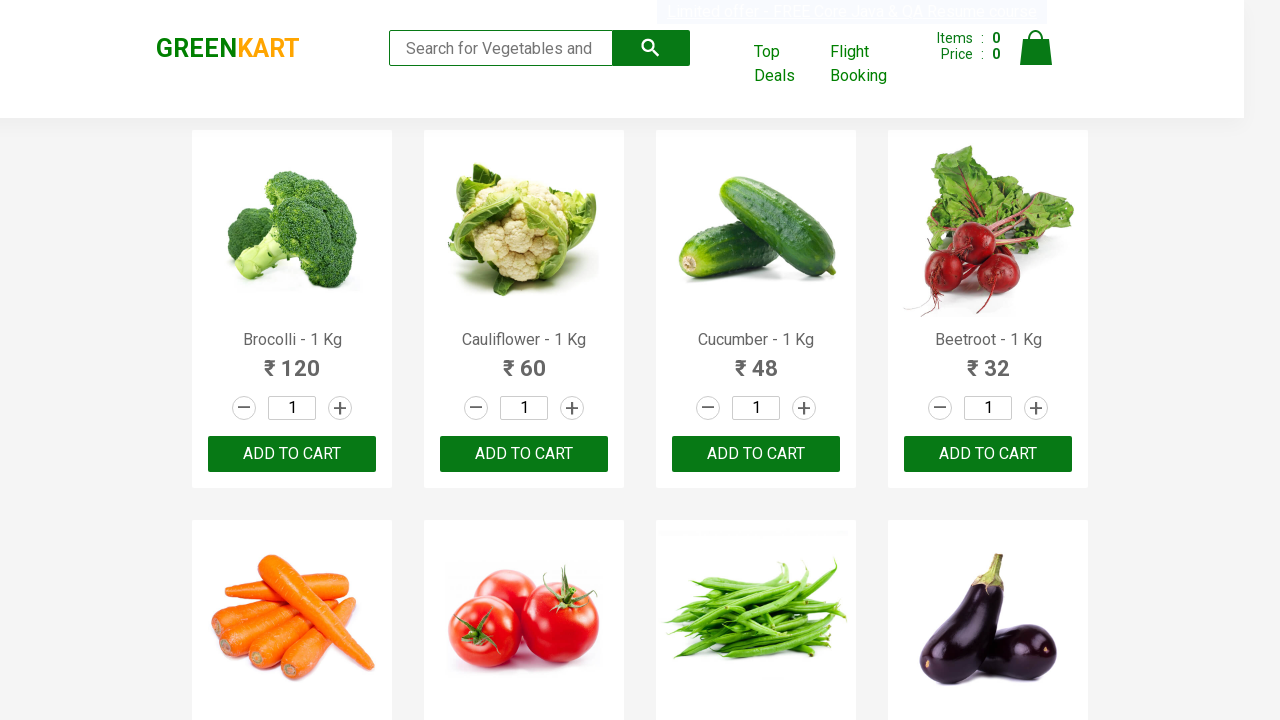

Filled search box with 'ca' on .search-keyword
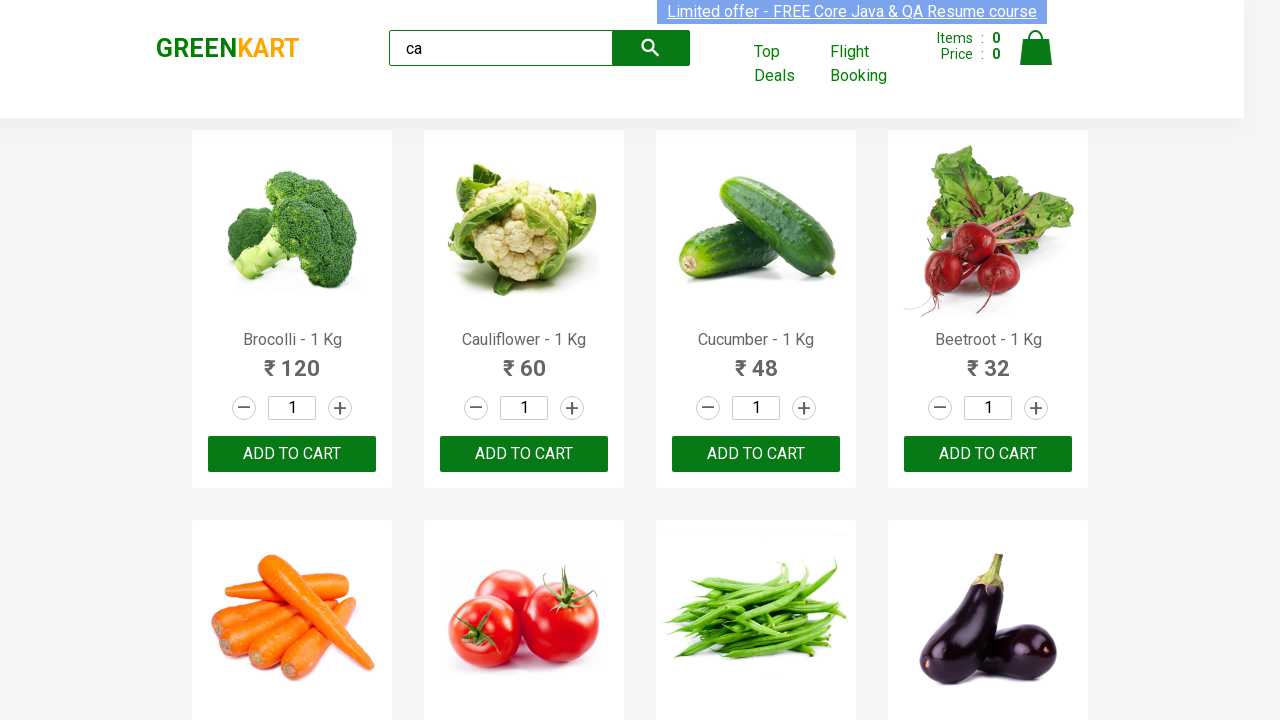

Waited 2000ms for search results to load
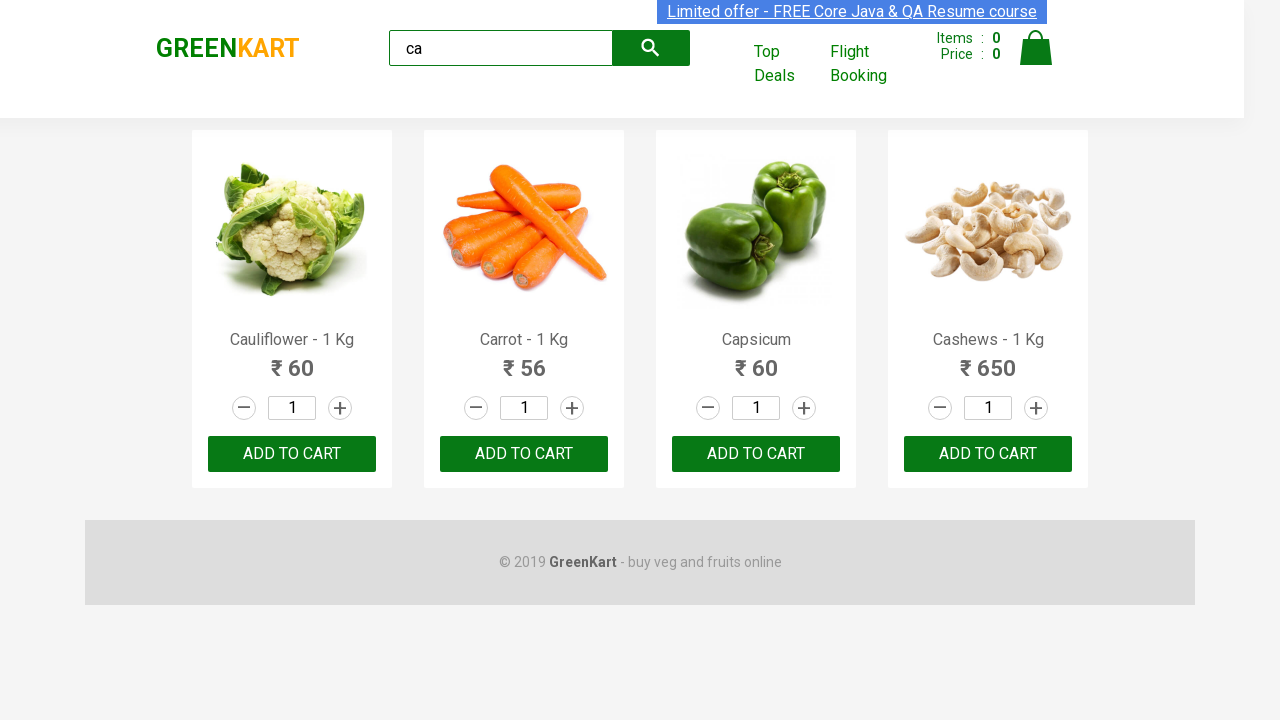

Located all products using parent-child selector '.products .product'
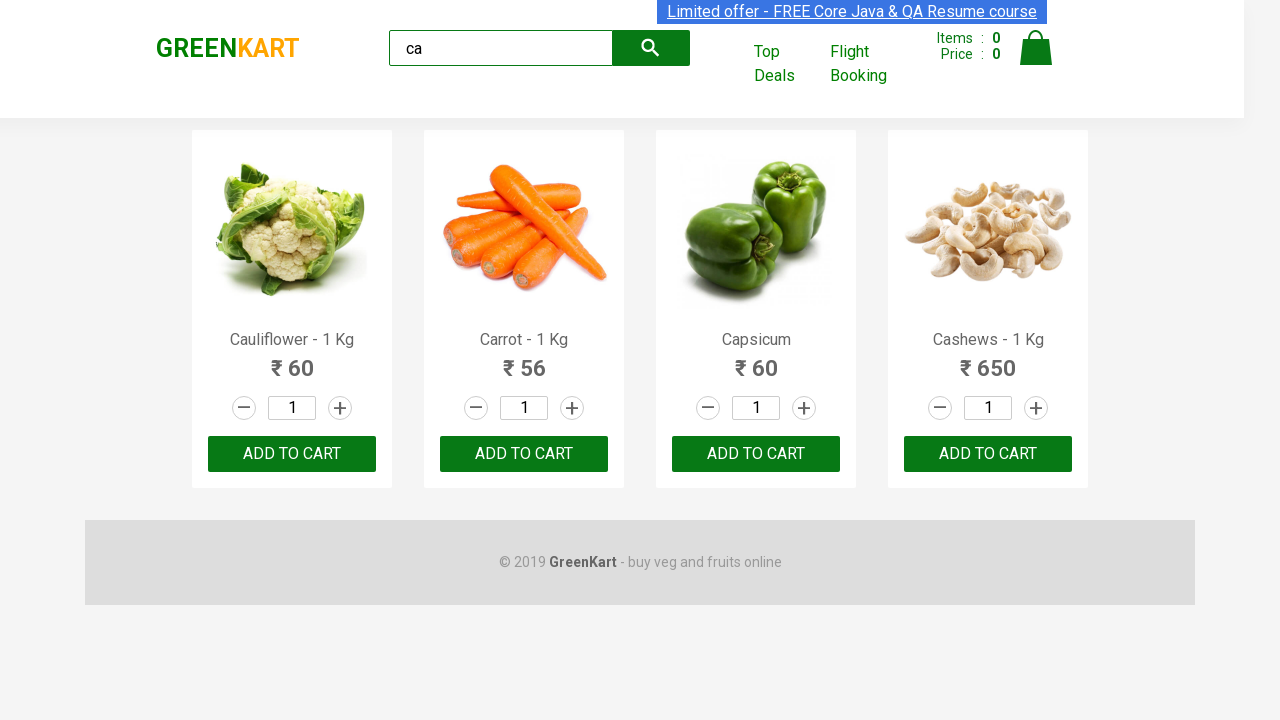

Verified exactly 4 products found in search results
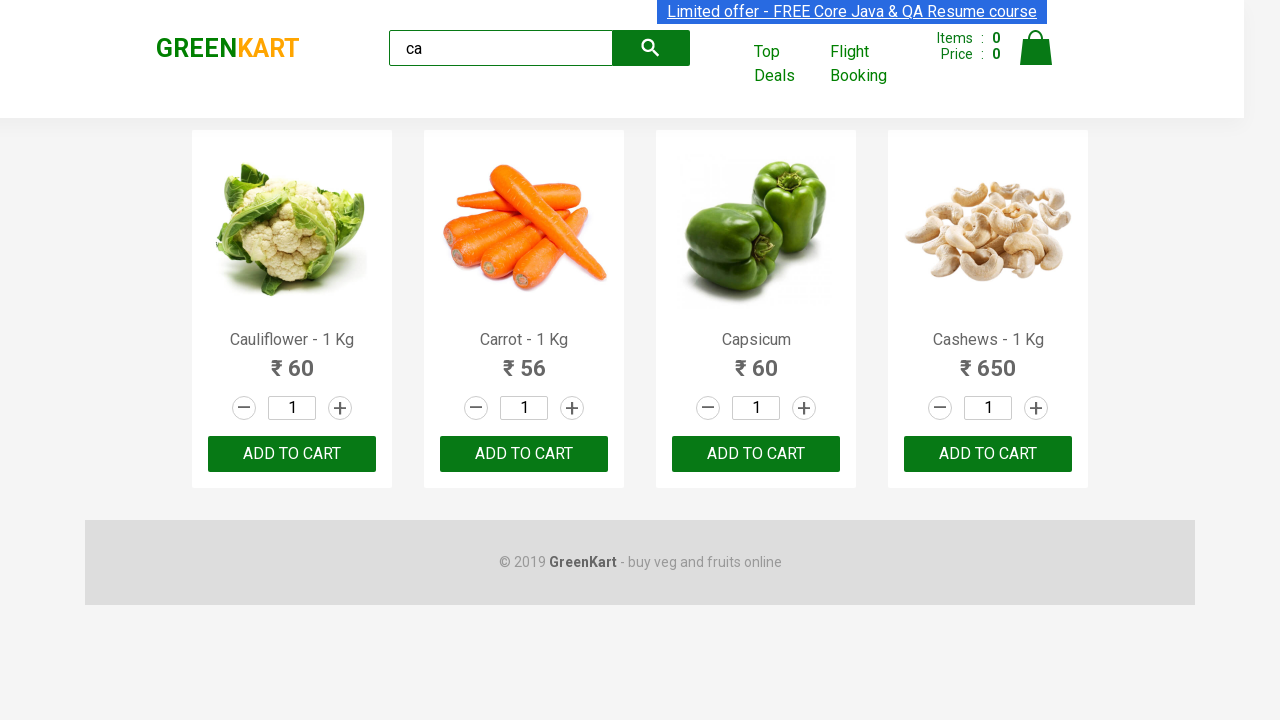

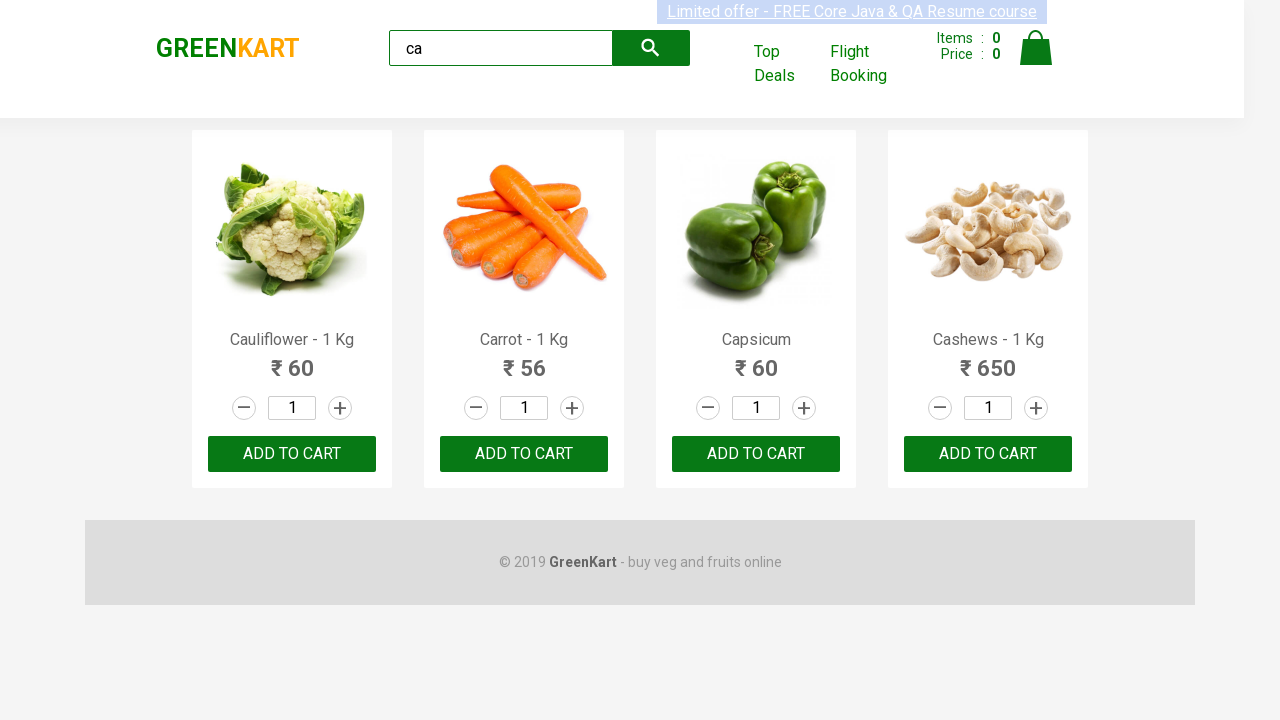